Navigates to an OpenCart demo site and applies a zoom transformation using JavaScript to scale the page to 50%.

Starting URL: https://naveenautomationlabs.com/opencart/

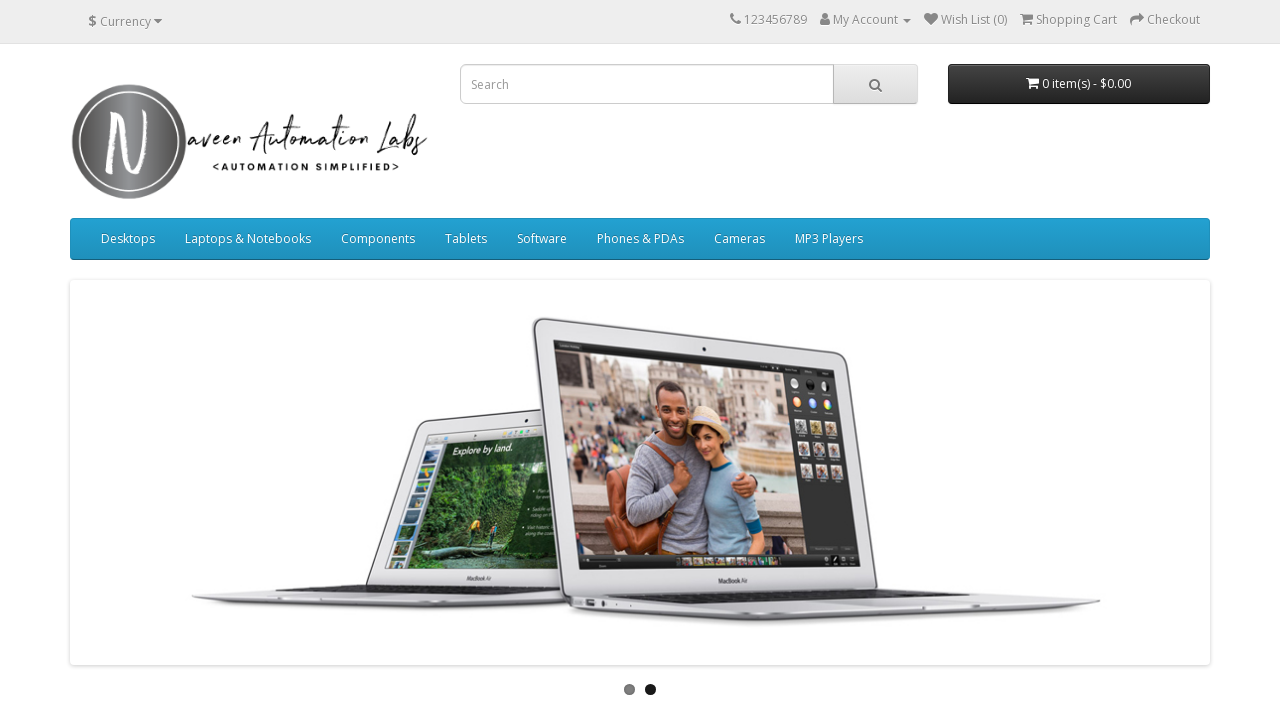

Navigated to OpenCart demo site at https://naveenautomationlabs.com/opencart/
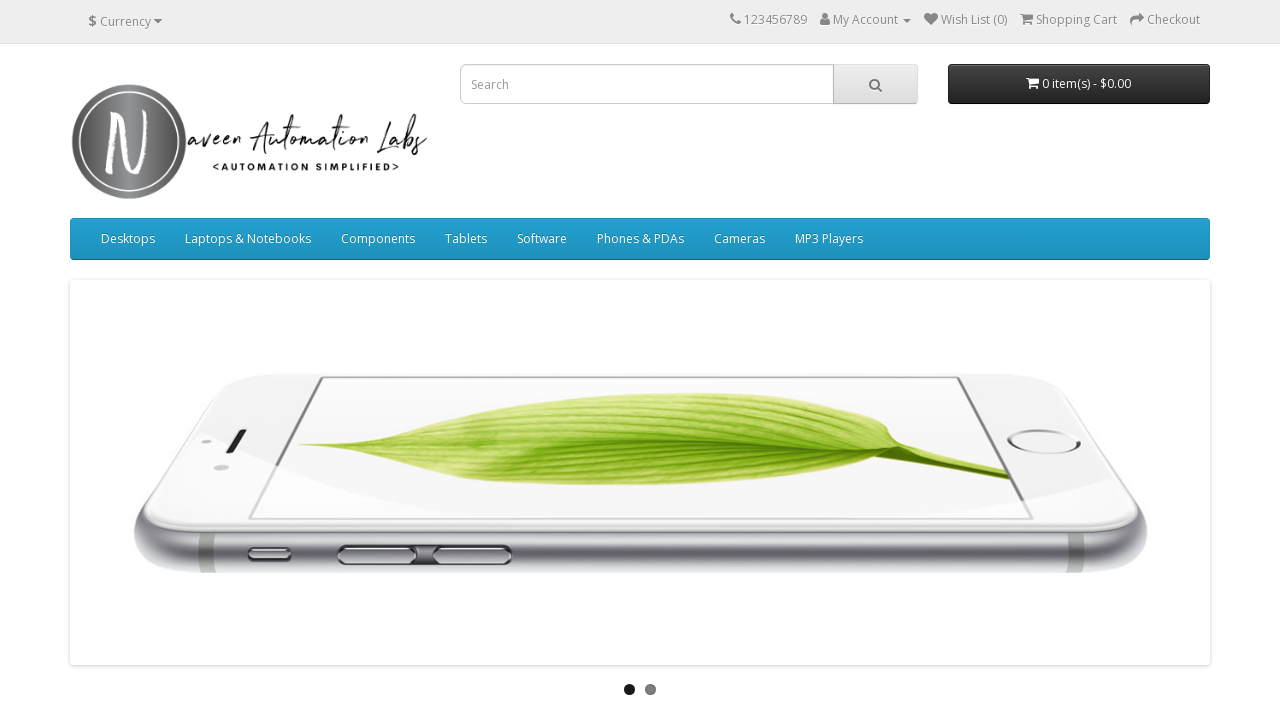

Applied zoom transformation - scaled page to 50% using MozTransform
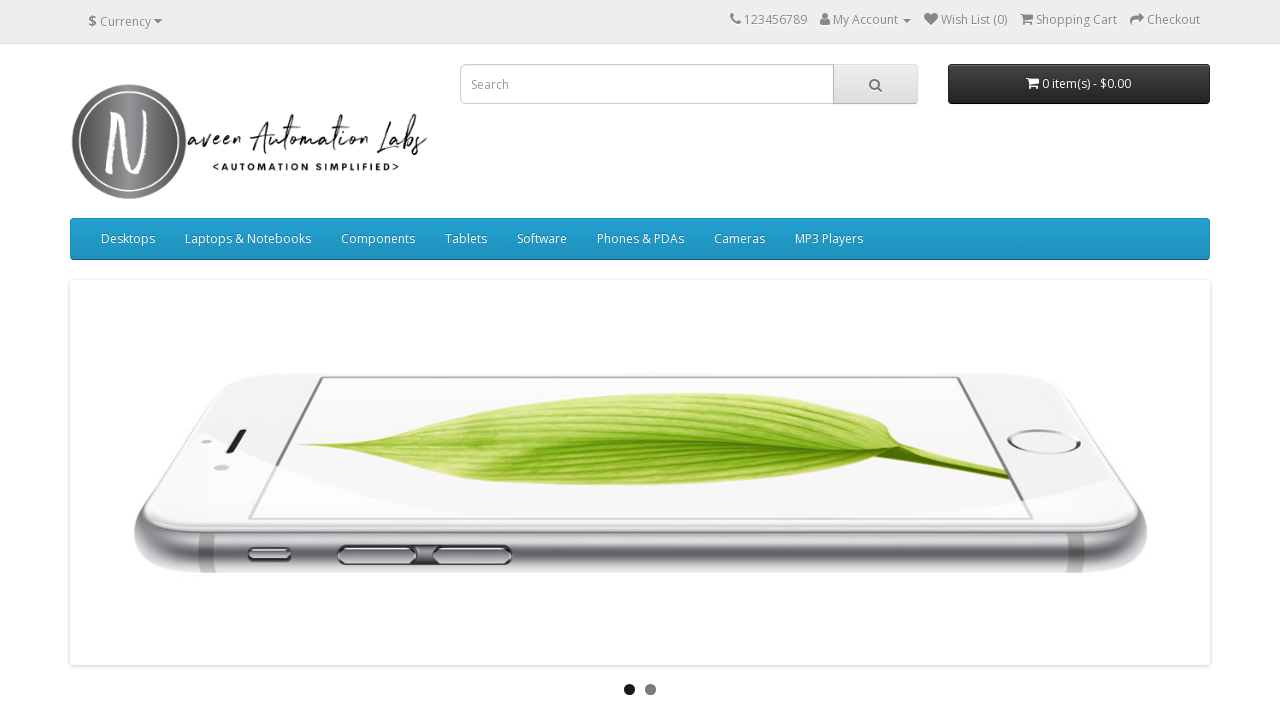

Waited 1 second to observe zoom effect
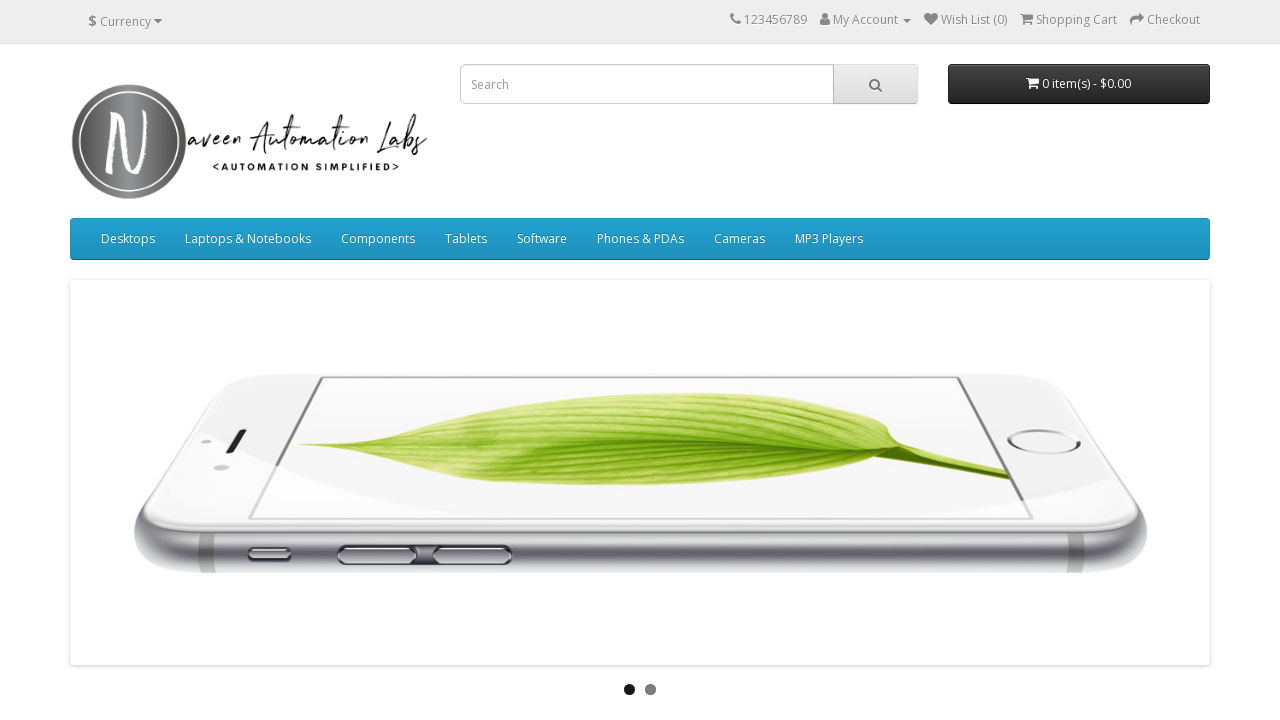

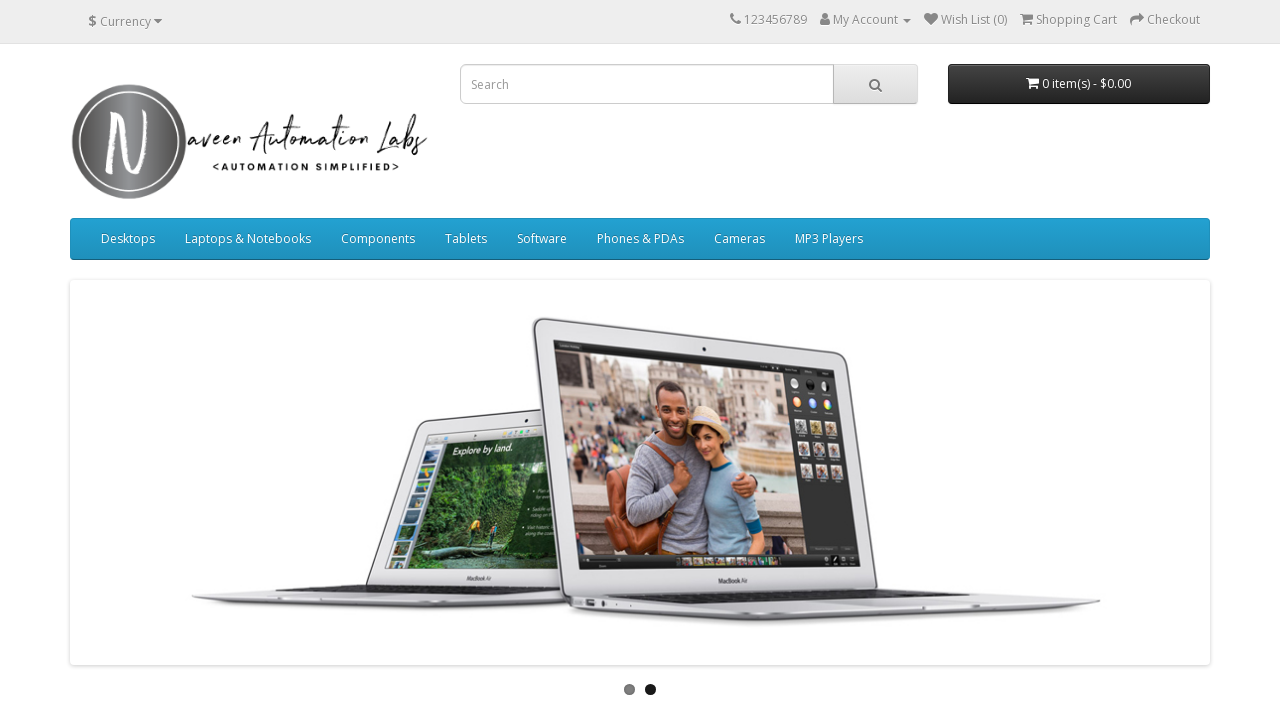